Waits for a house rental price to decrease to $100, clicks the Book button, solves a mathematical calculation based on a displayed value, and submits the answer.

Starting URL: http://suninjuly.github.io/explicit_wait2.html

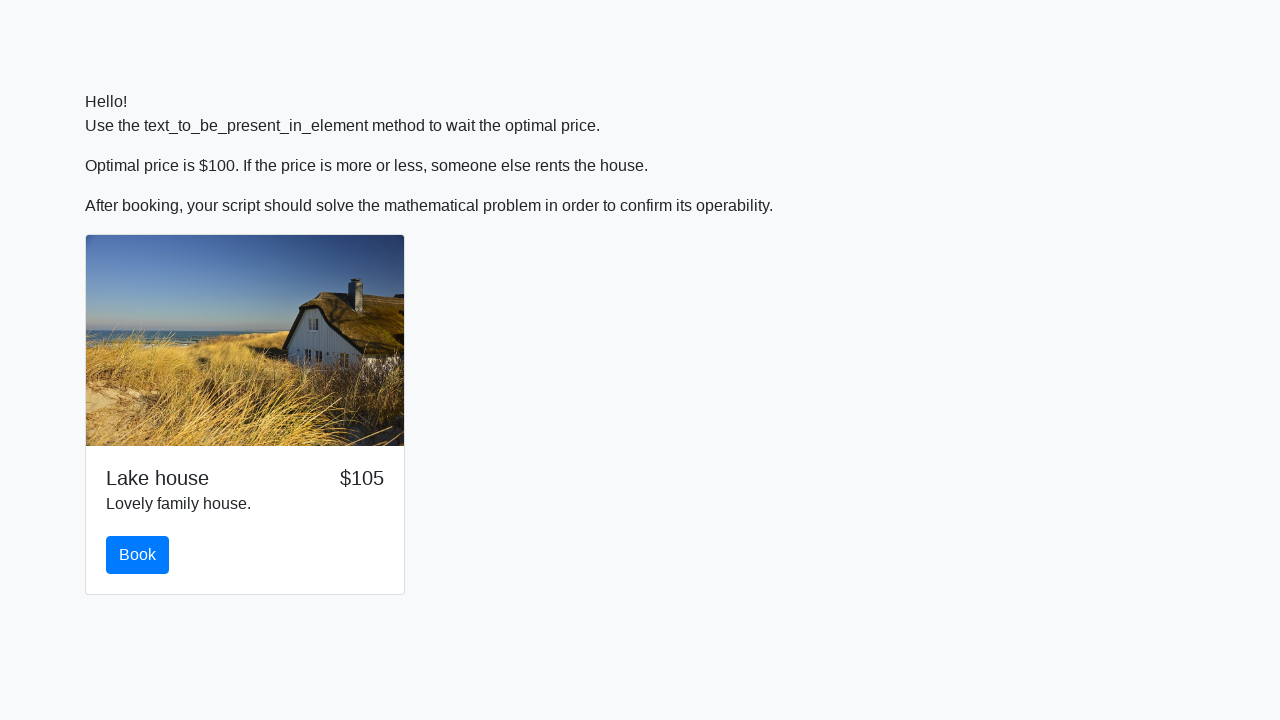

Waited for house rental price to decrease to $100
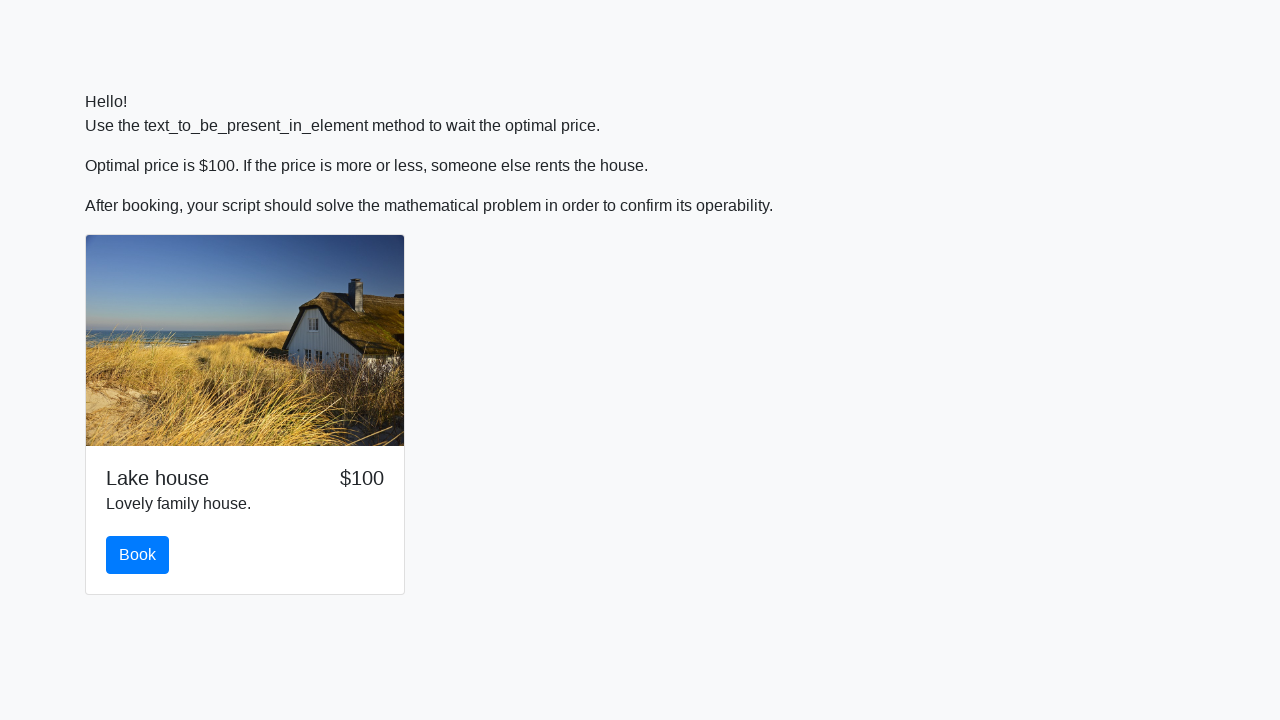

Clicked the Book button at (138, 555) on #book
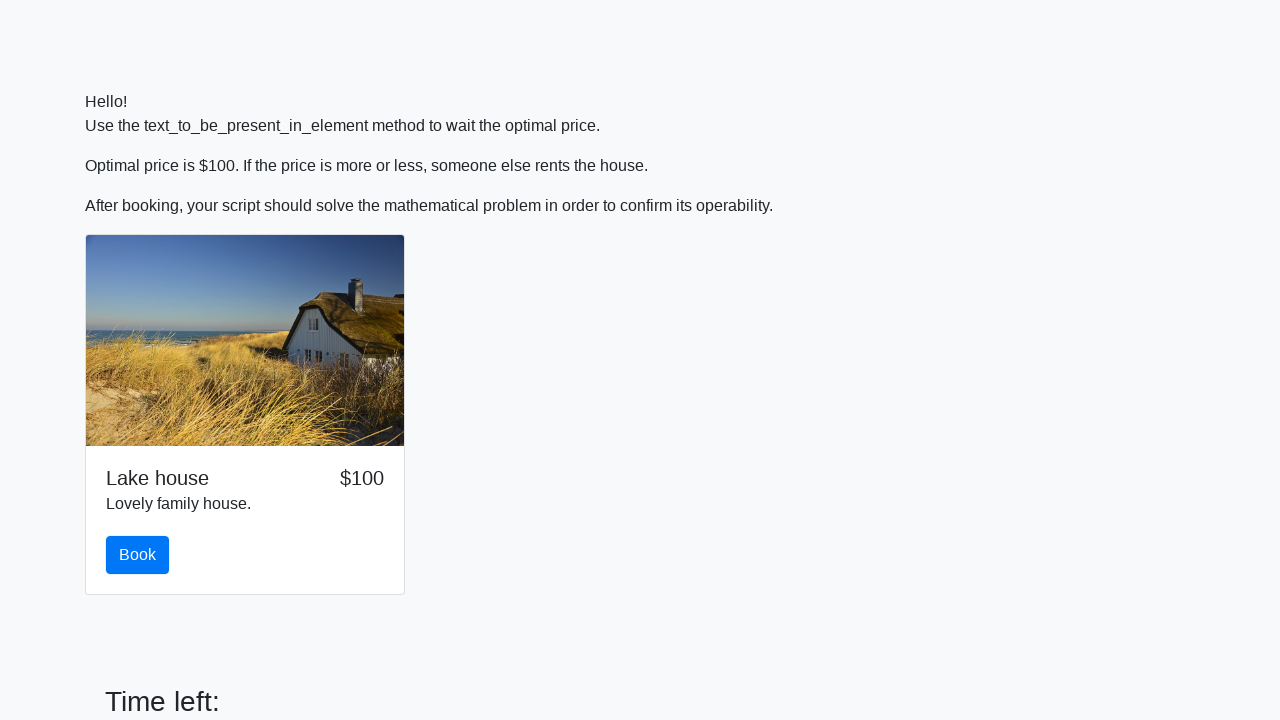

Retrieved input value for mathematical calculation: 966
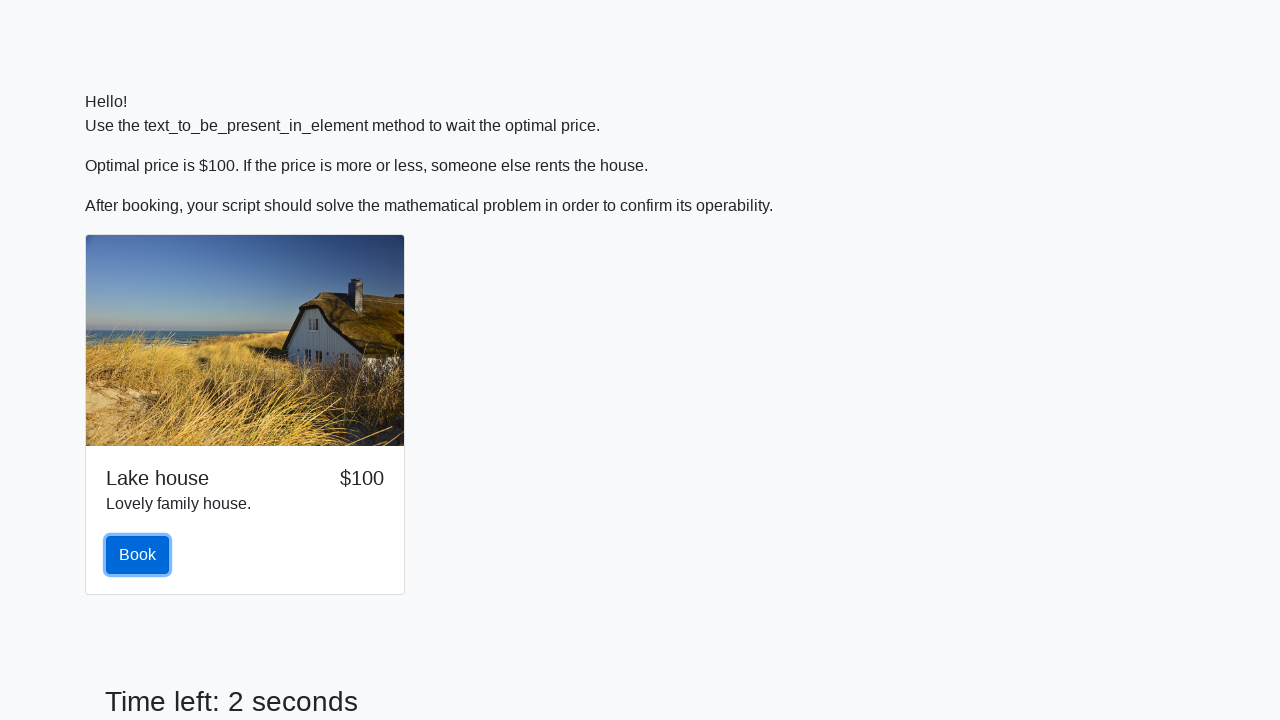

Calculated mathematical answer based on input value
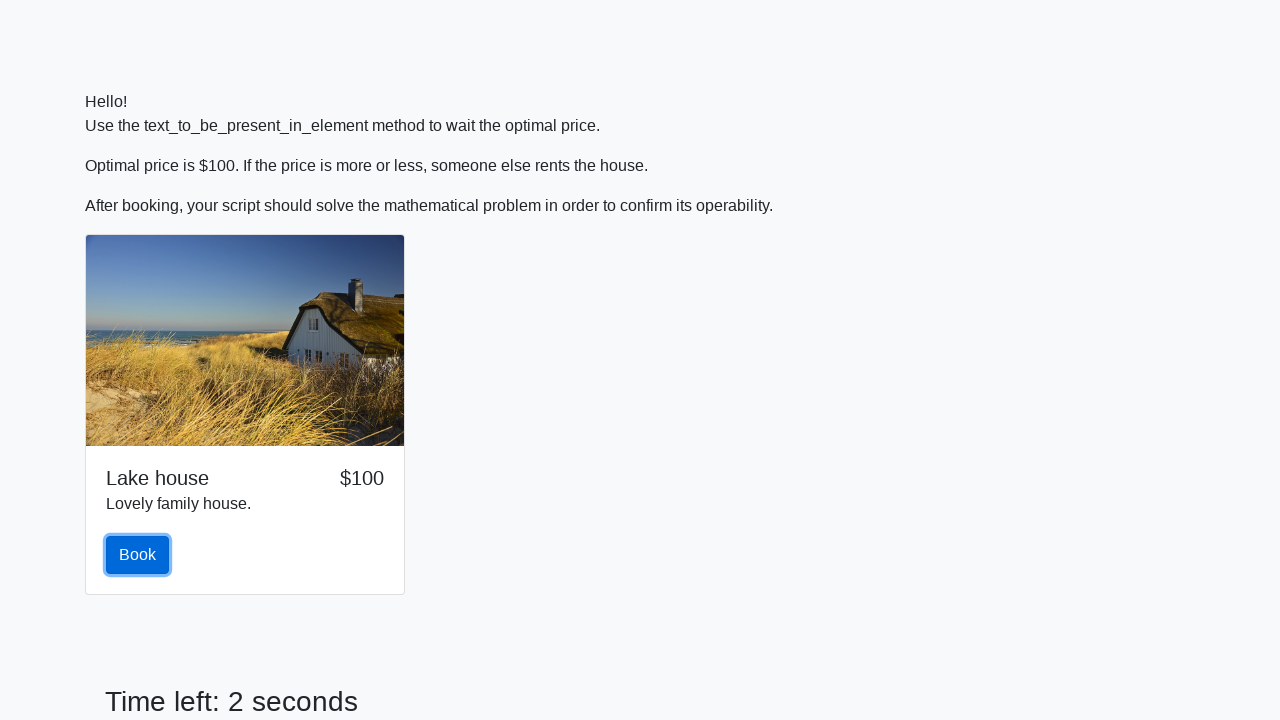

Filled answer field with calculated value: 2.4841167691389927 on #answer
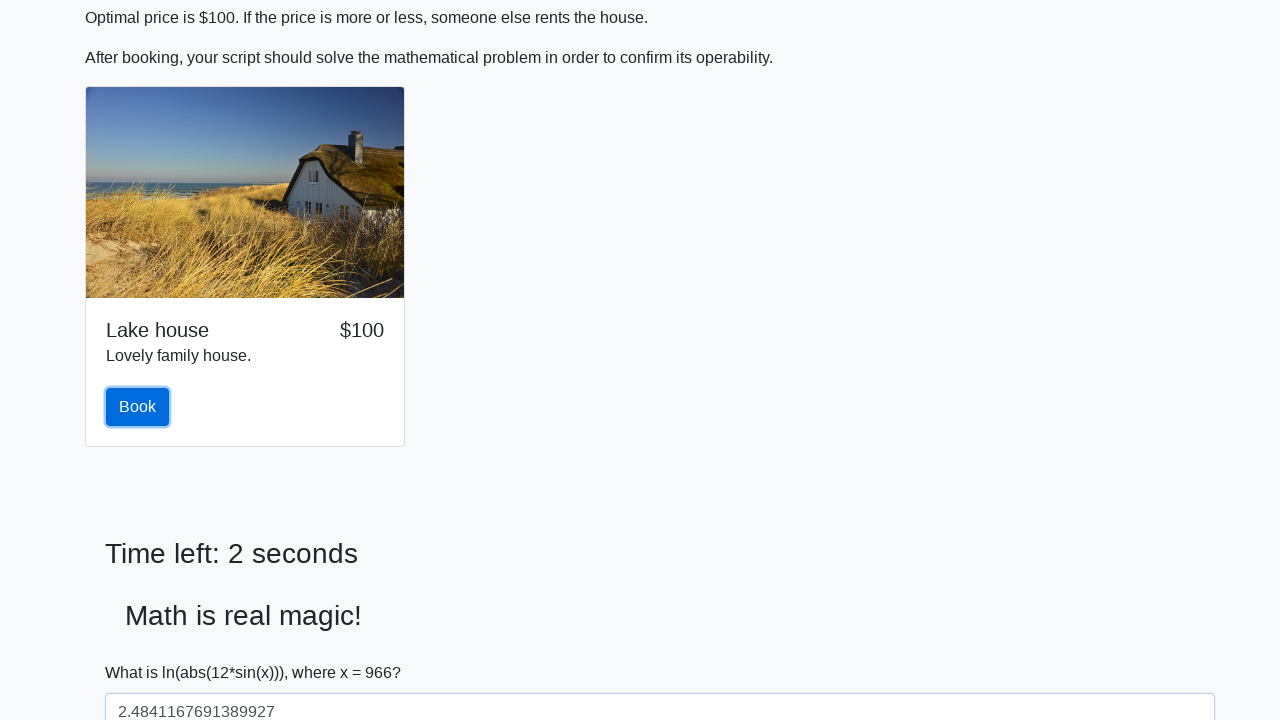

Clicked the solve button to submit answer at (143, 651) on #solve
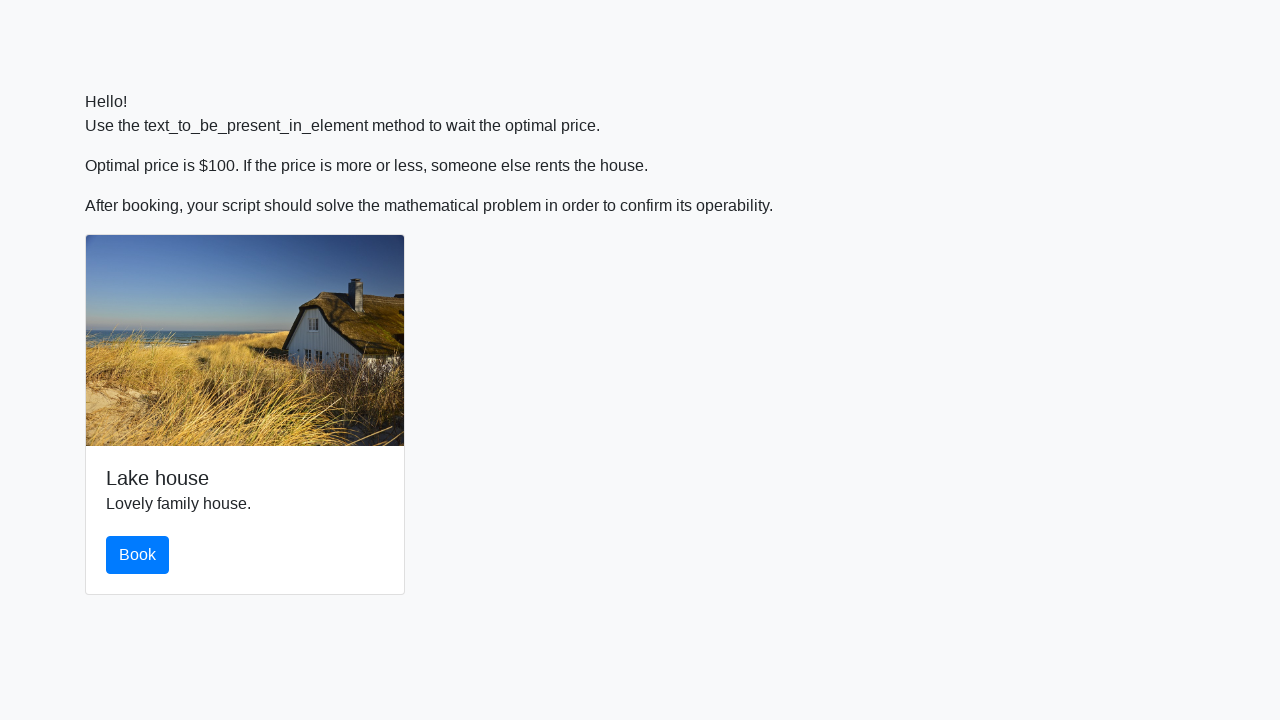

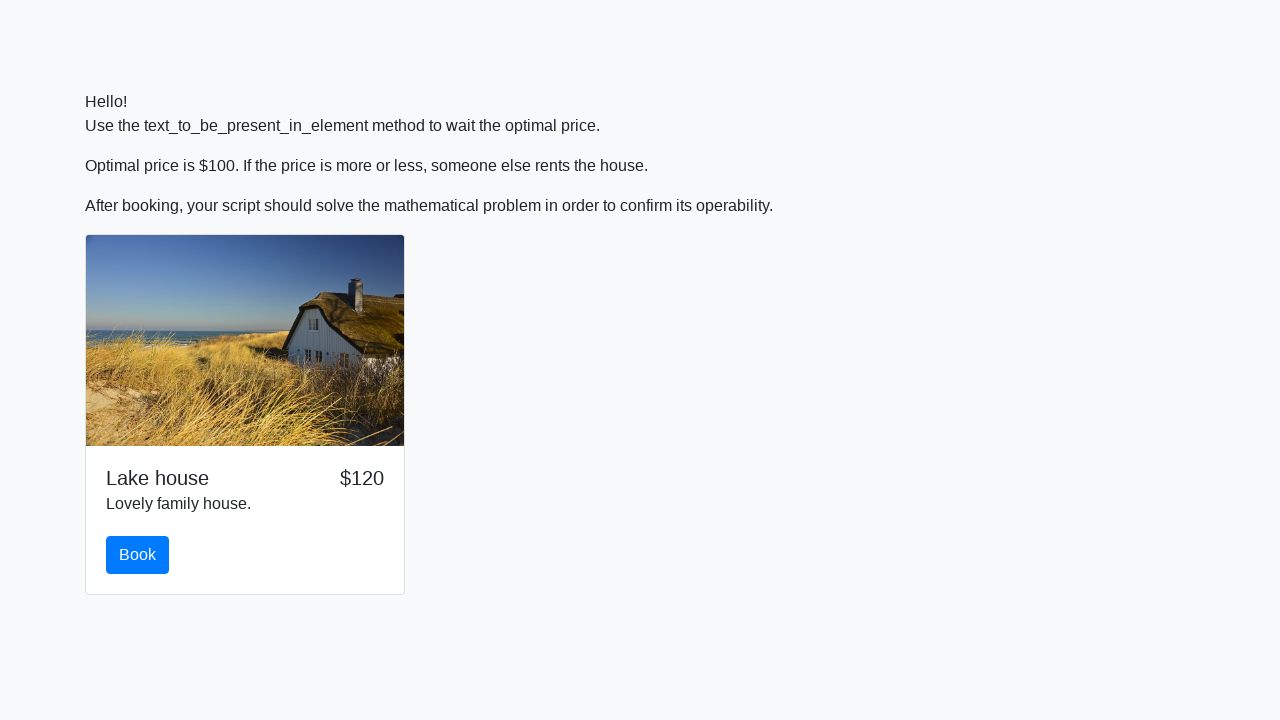